Clicks on Reiseführer subcategory in side menu and verifies navigation

Starting URL: https://bookbox.ch/categories/B%C3%BCcher

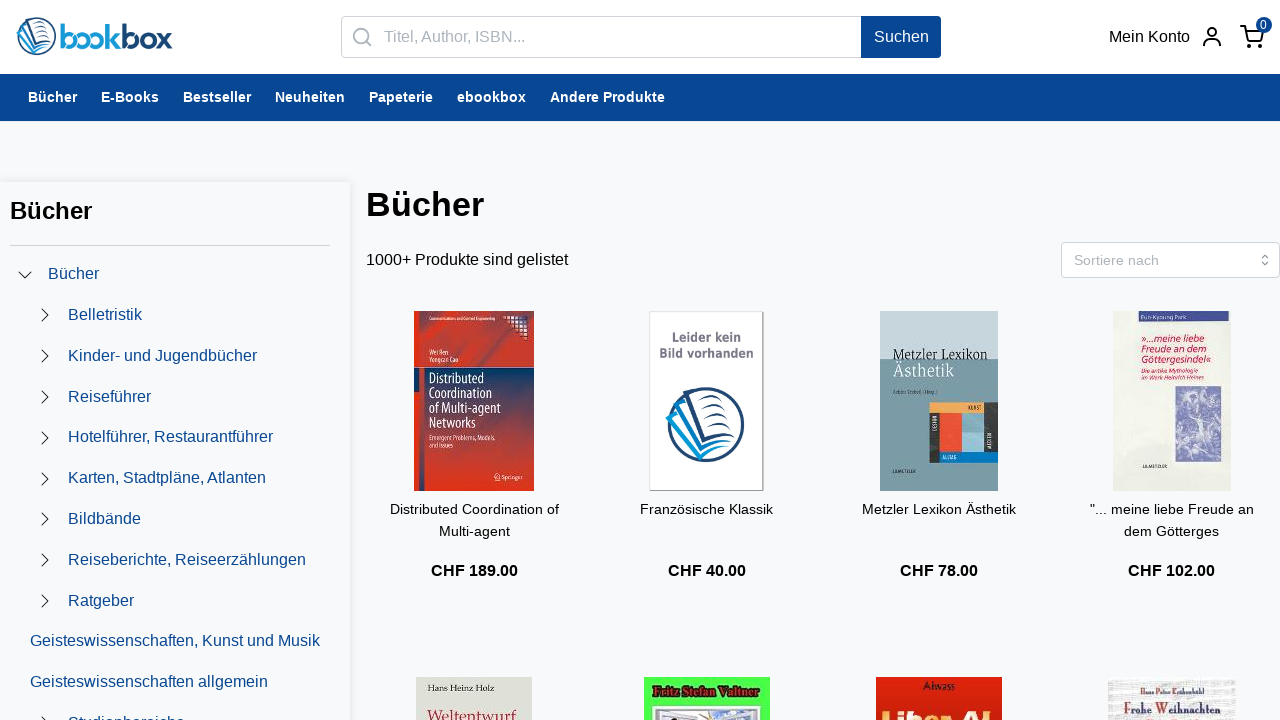

Clicked on Reiseführer subcategory link in side menu at (110, 397) on a >> internal:has-text="Reisef\u00fchrer"i
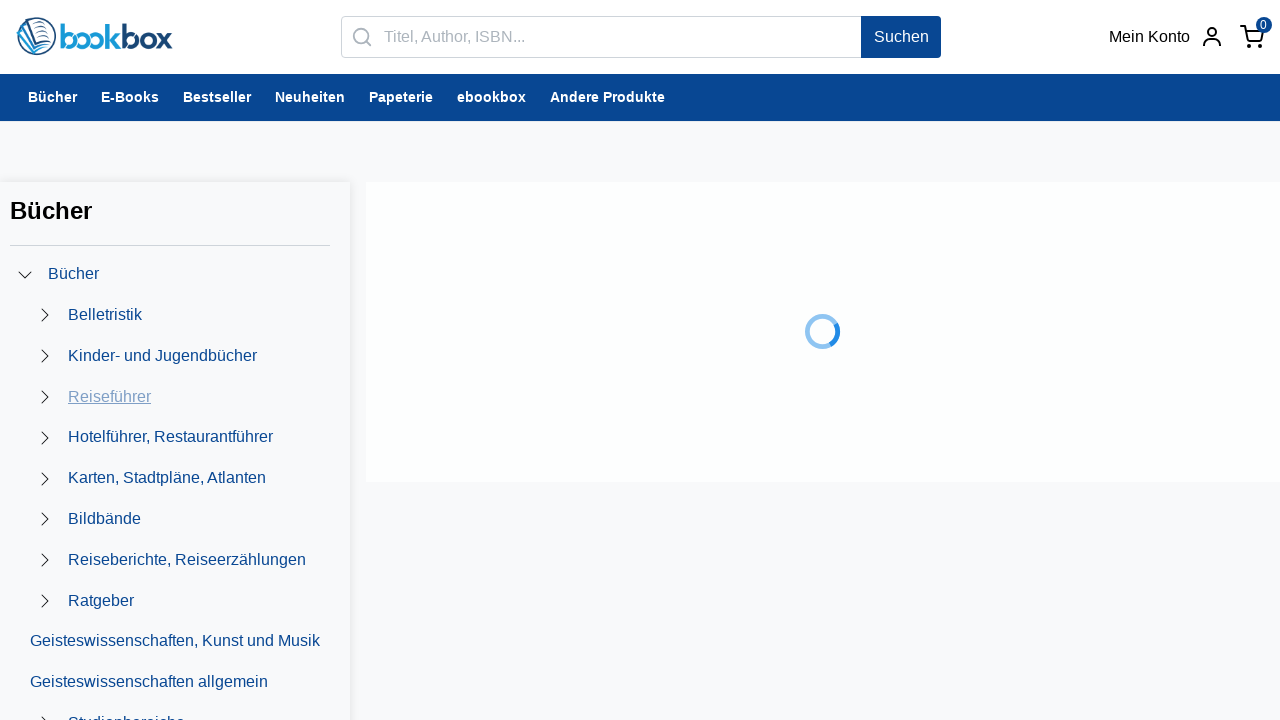

Page navigation completed and network became idle
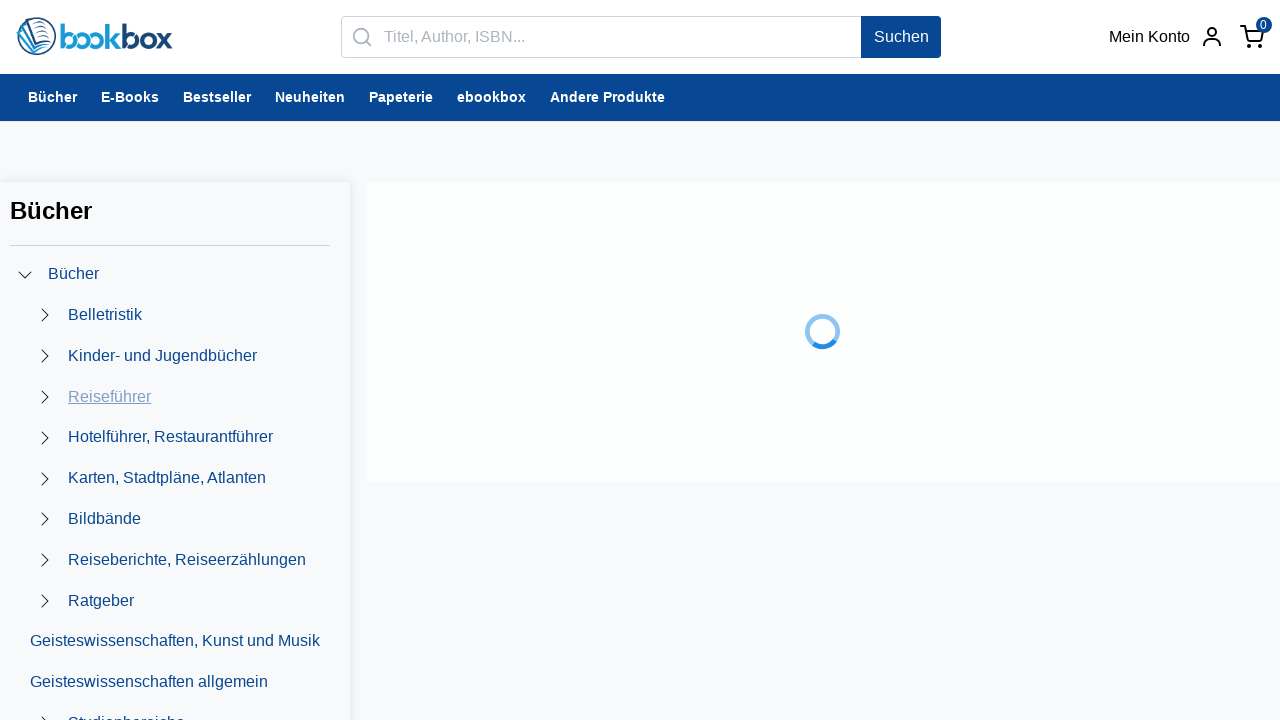

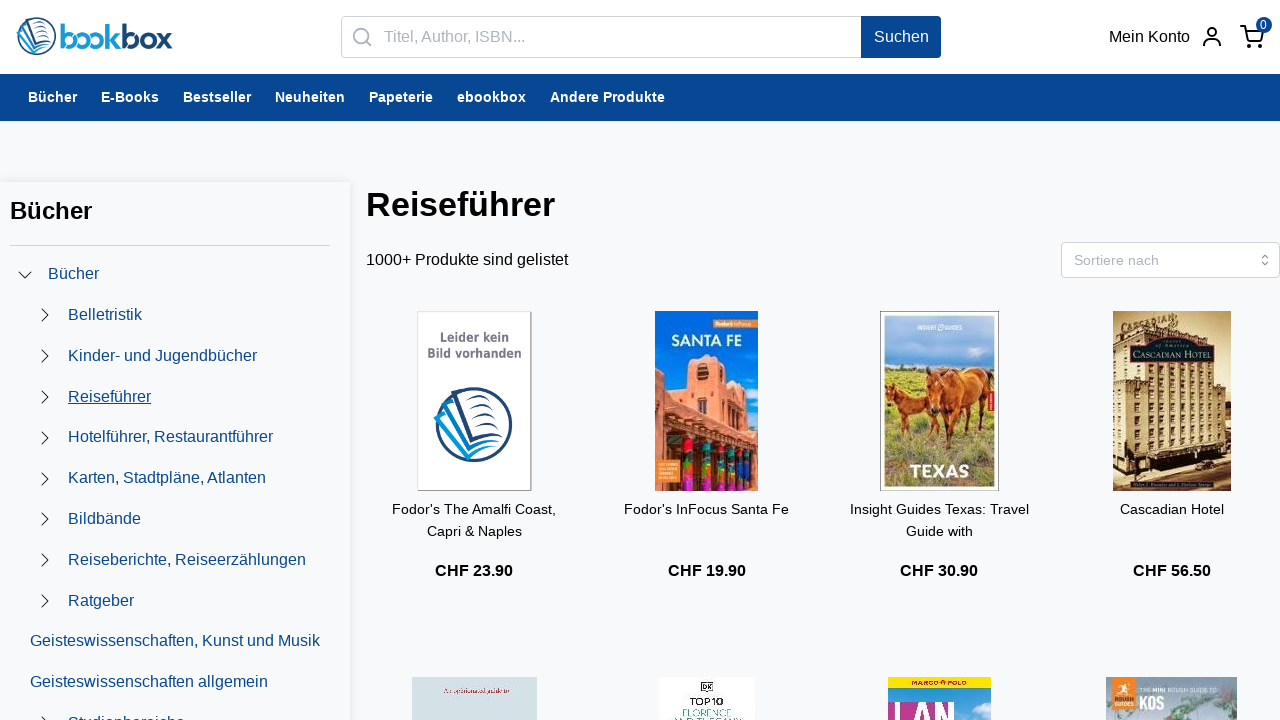